Tests handling of JavaScript alert dialogs by clicking a button that triggers an alert and accepting it

Starting URL: https://the-internet.herokuapp.com/javascript_alerts

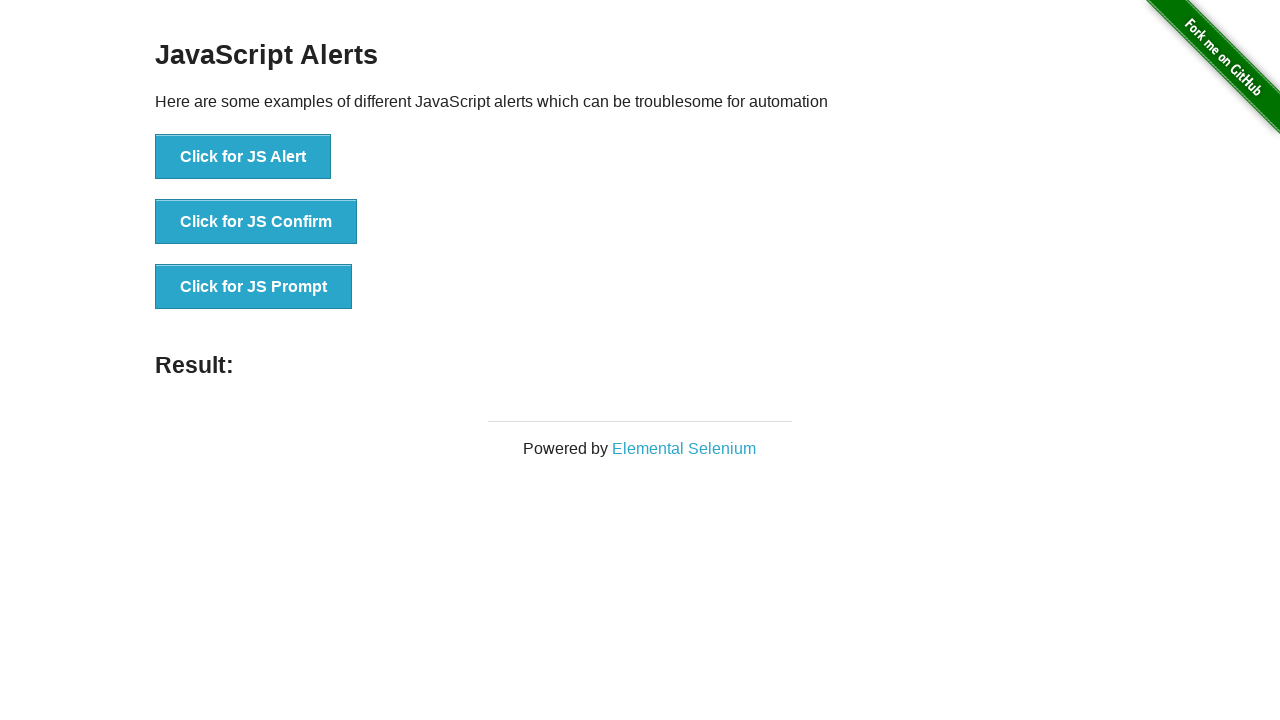

Set up dialog handler to accept alerts
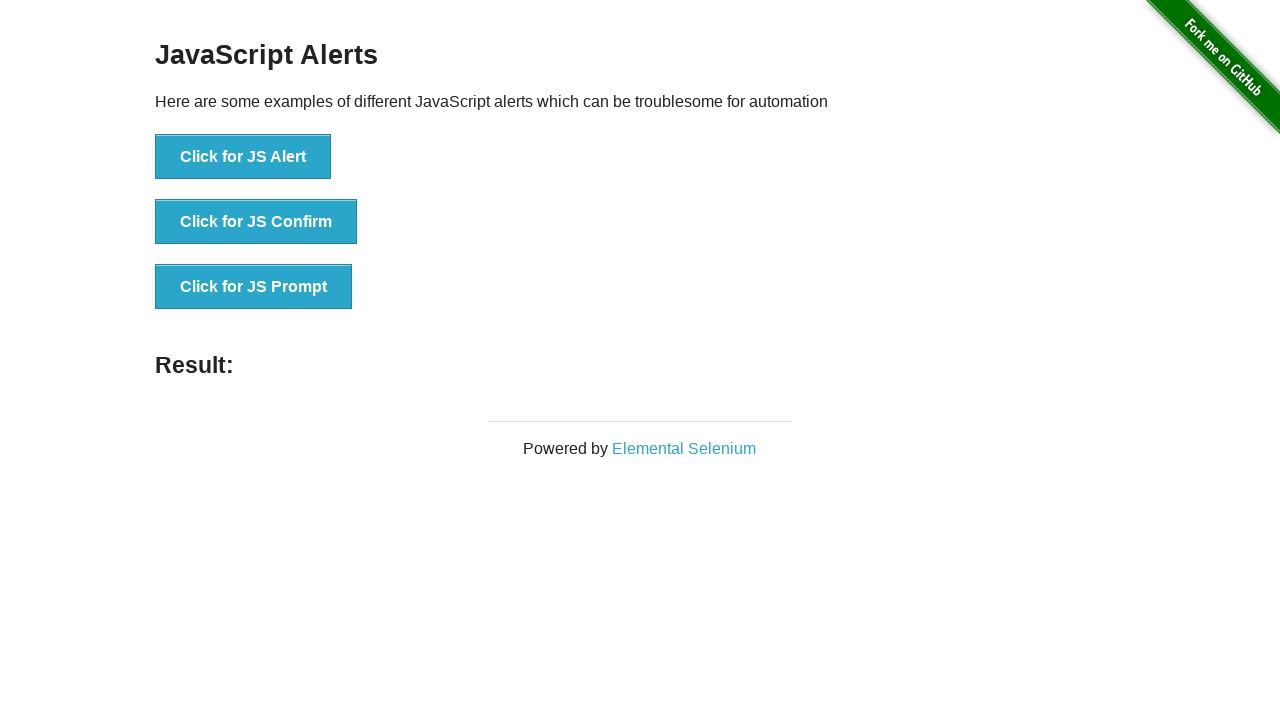

Clicked 'Click for JS Alert' button to trigger alert dialog at (243, 157) on internal:role=button[name="Click for JS Alert"i]
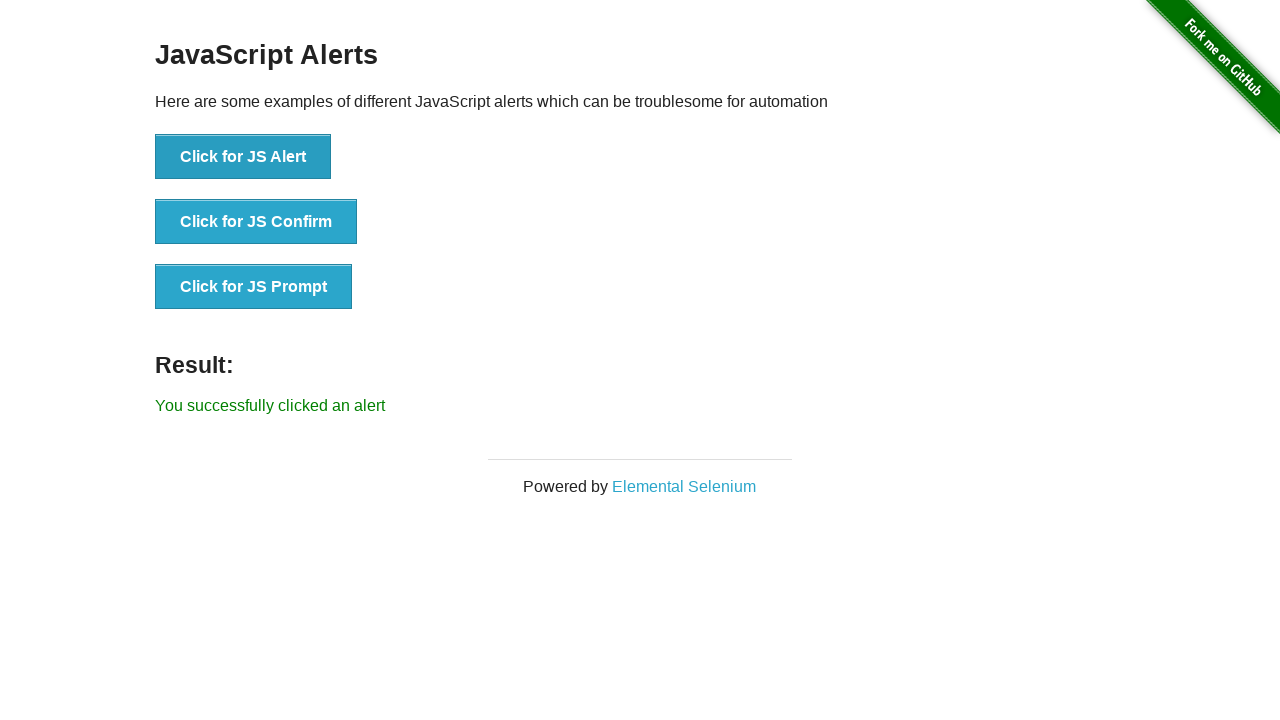

Alert dialog was accepted and result element appeared
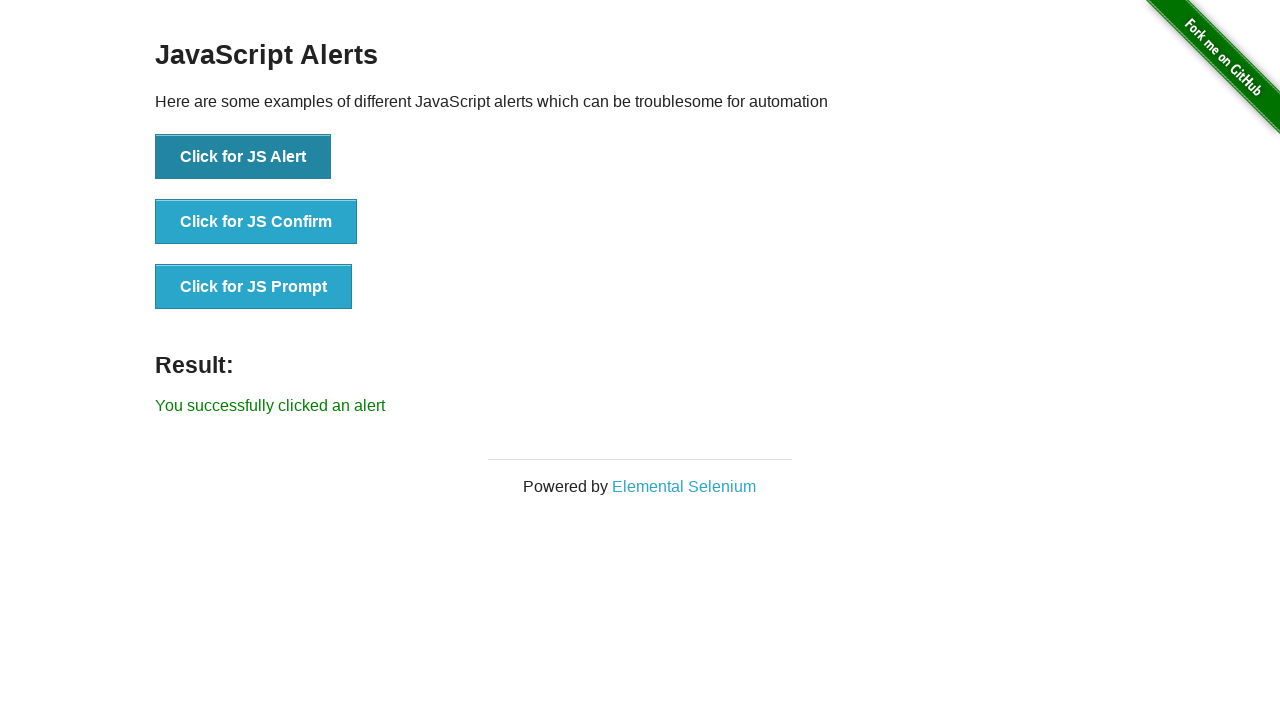

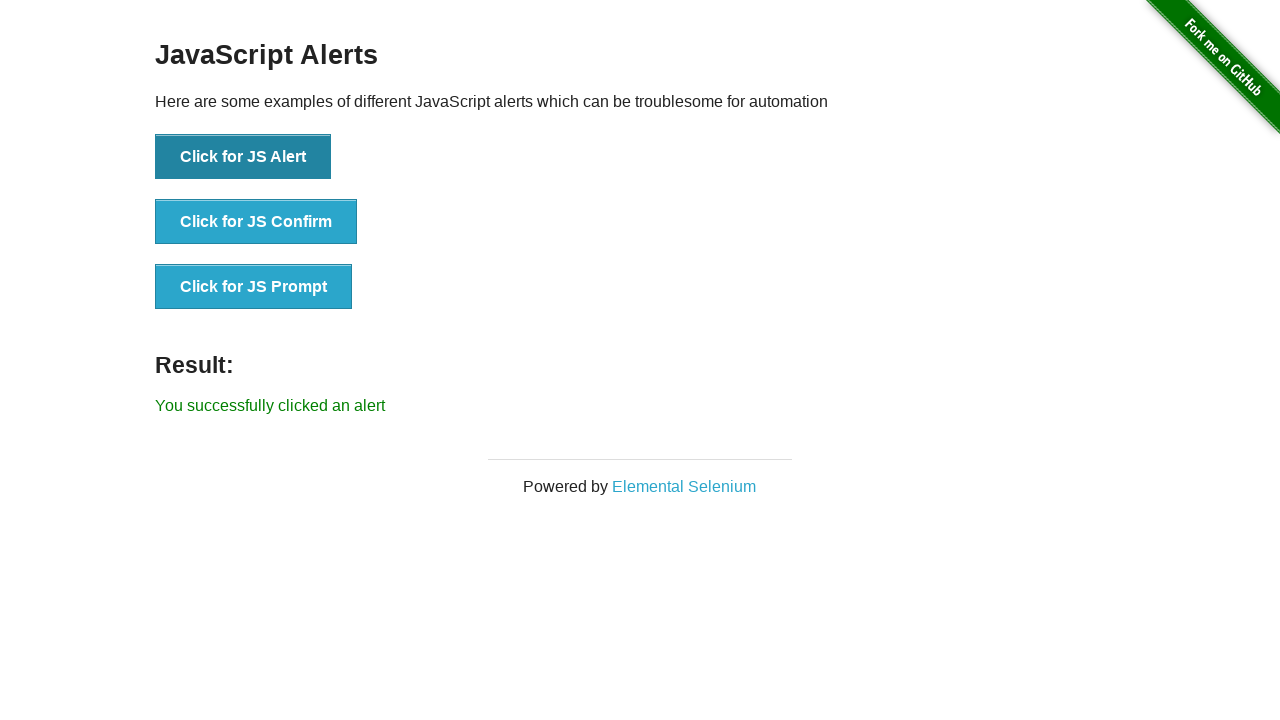